Navigates to a practice page and interacts with a table to verify data is displayed correctly

Starting URL: http://qaclickacademy.com/practice.php

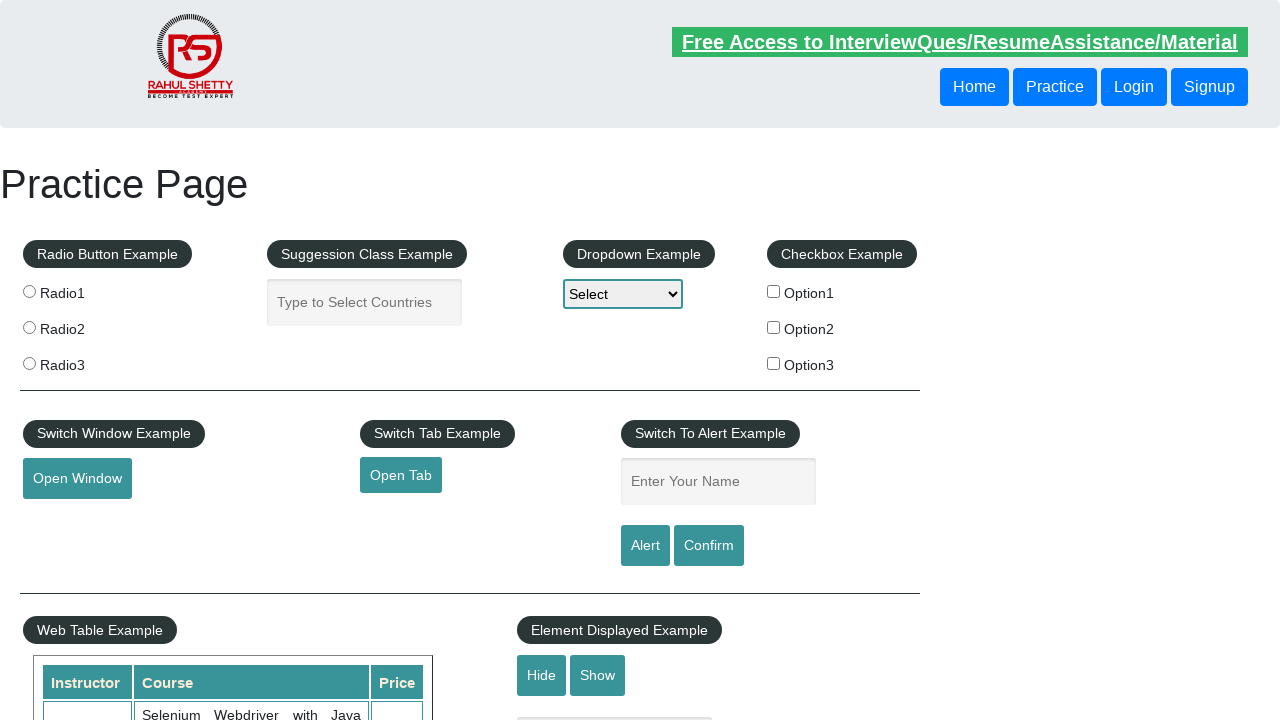

Waited for product table to load
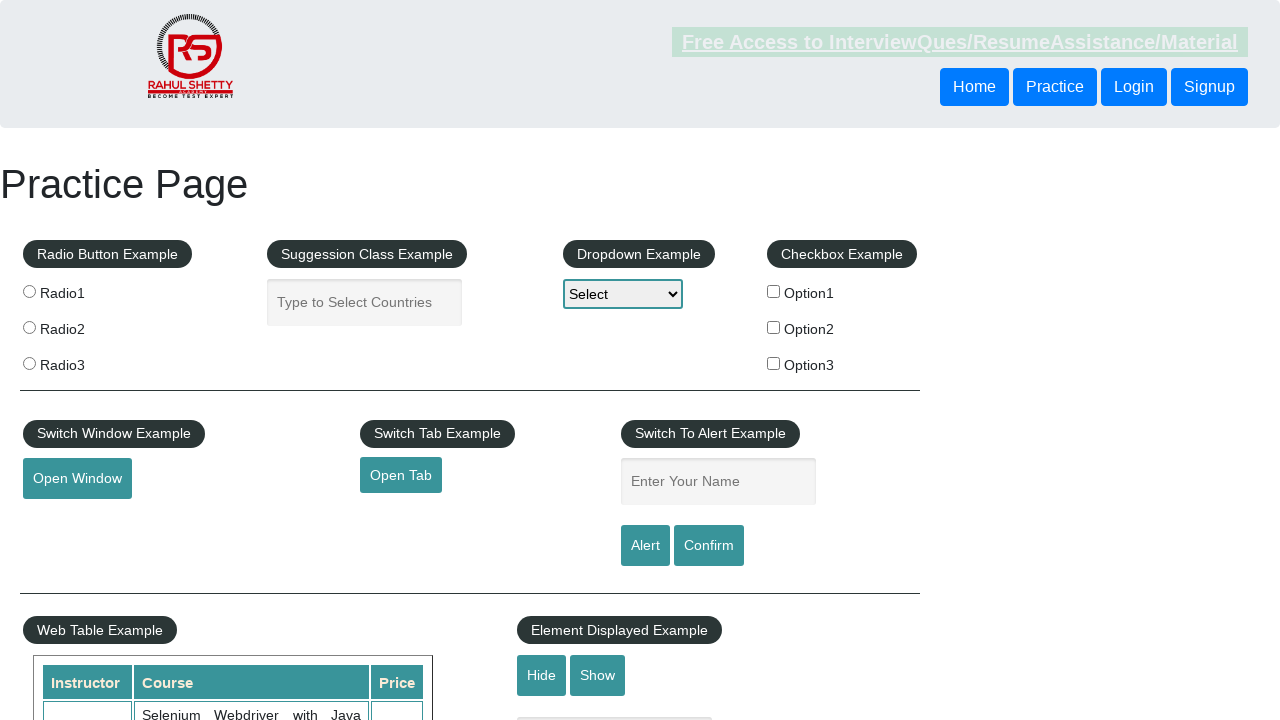

Verified table cells in third column are present
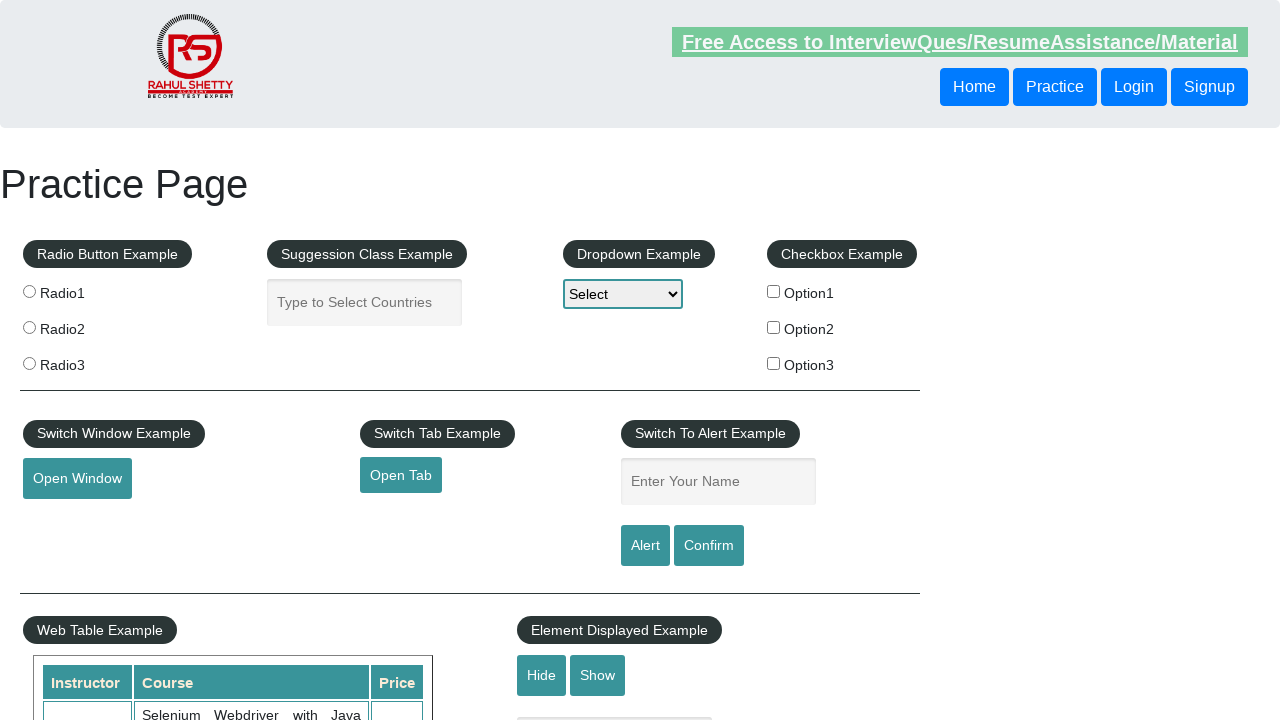

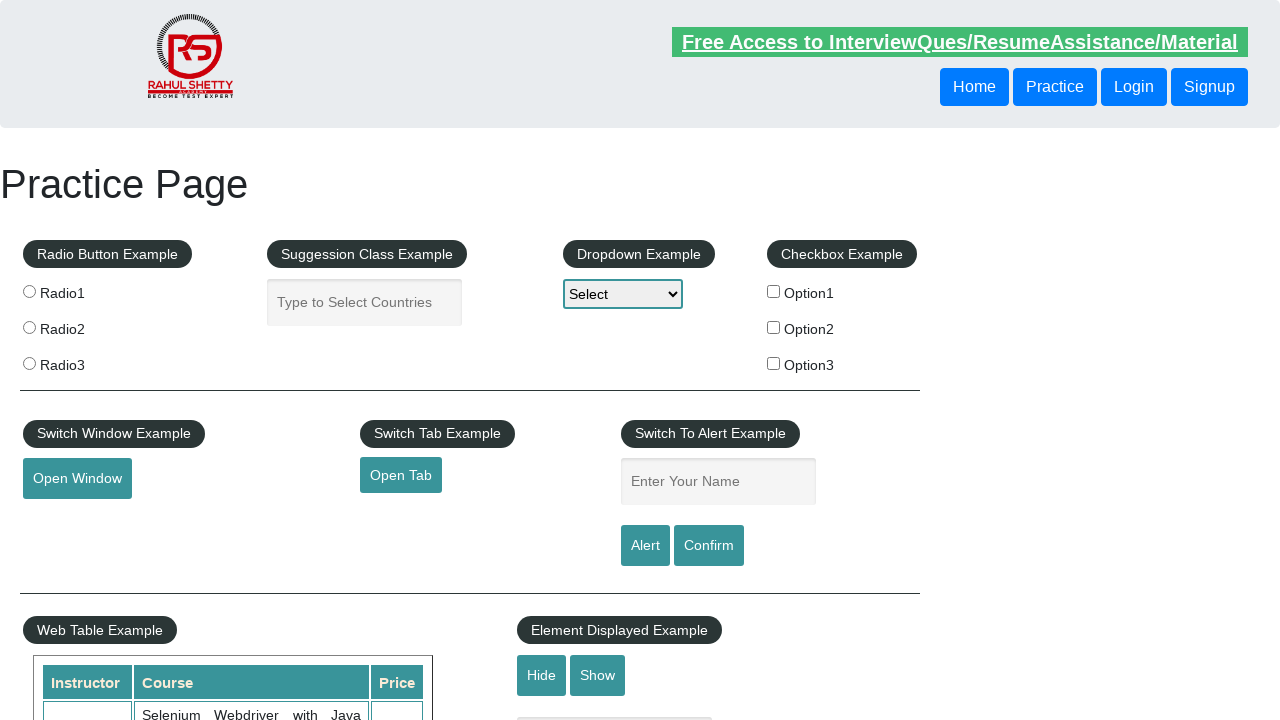